Tests checkbox and radio button selection, and show/hide functionality of a text field on an automation practice page

Starting URL: https://rahulshettyacademy.com/AutomationPractice/

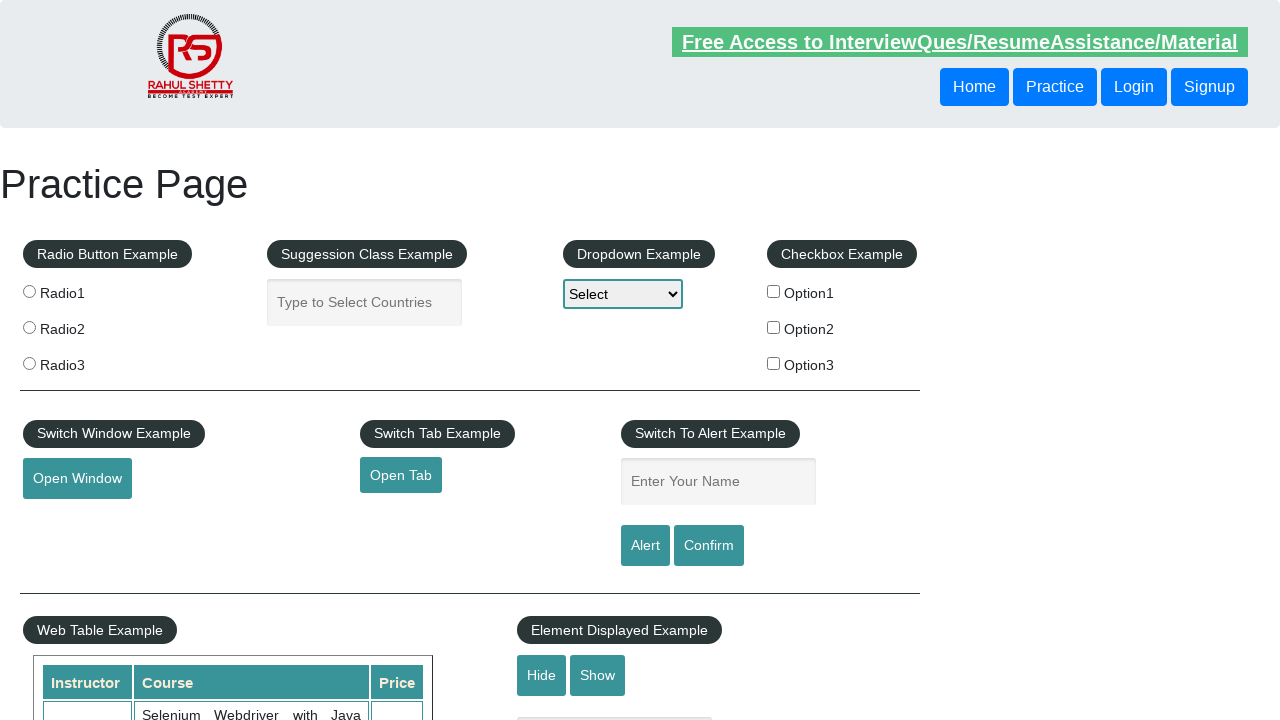

Navigated to automation practice page
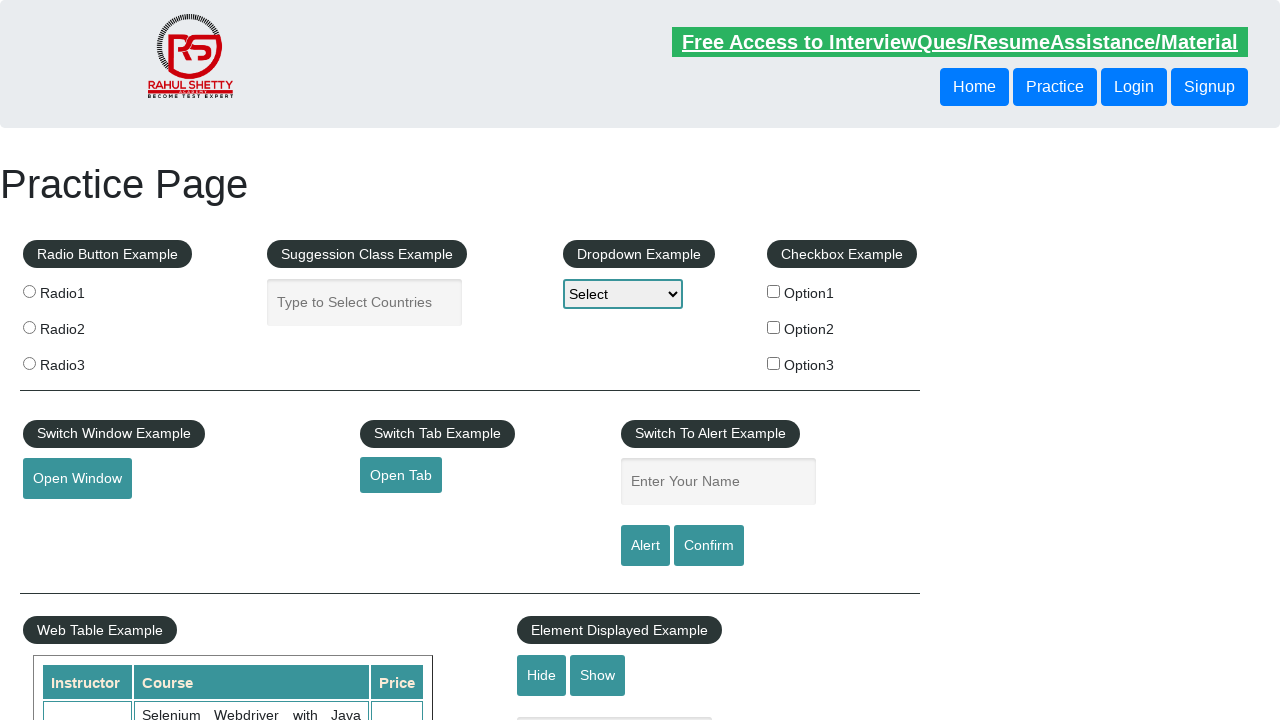

Located all checkboxes on the page
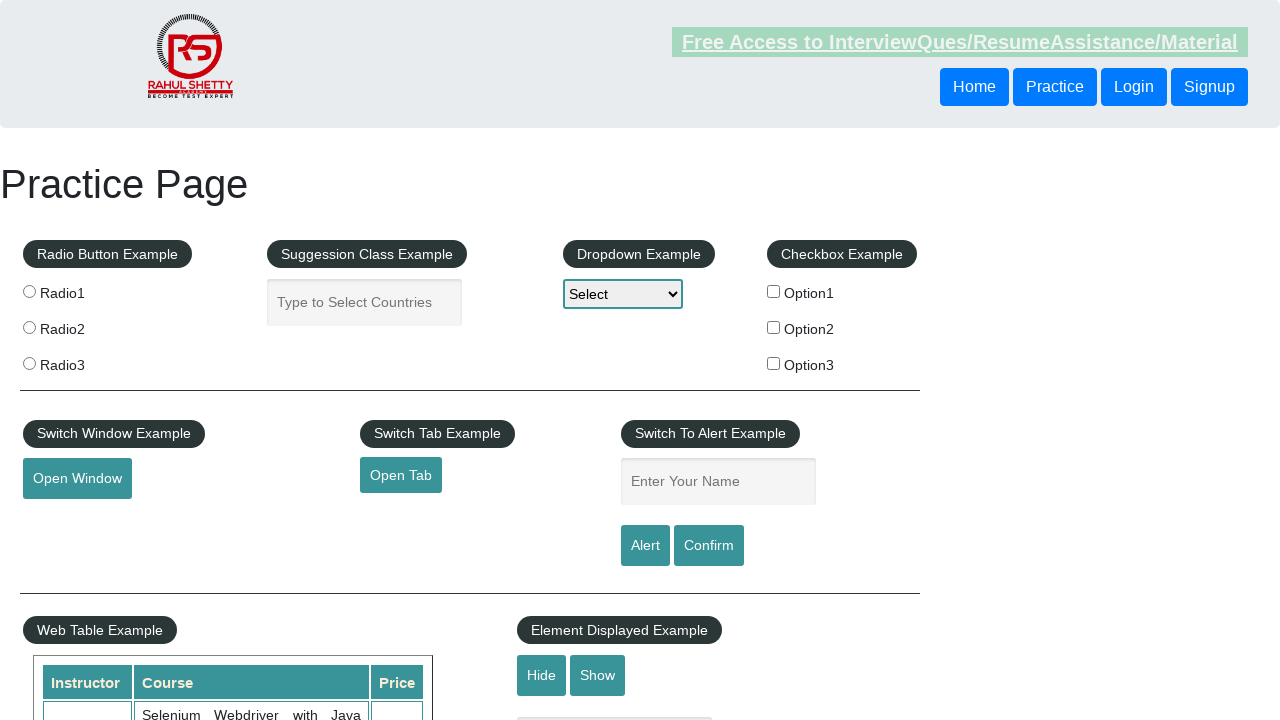

Selected checkbox with value 'option2' at (774, 327) on xpath=//input[@type='checkbox'] >> nth=1
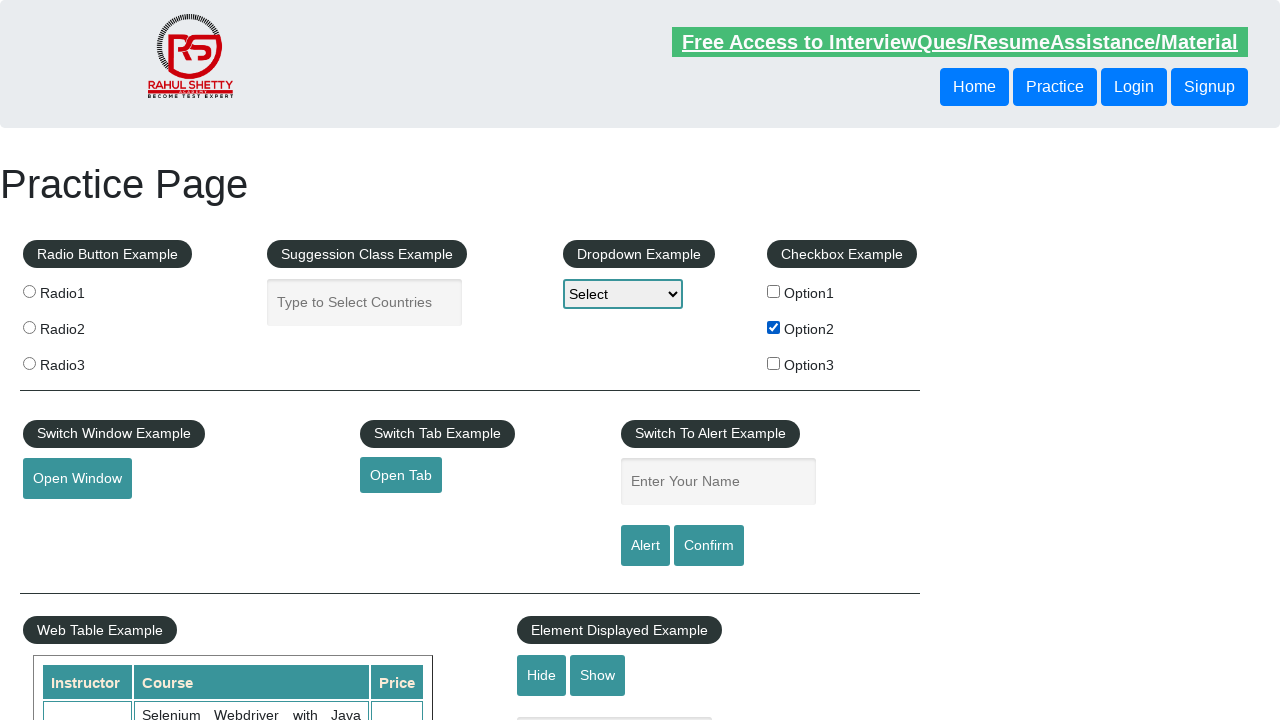

Located all radio buttons on the page
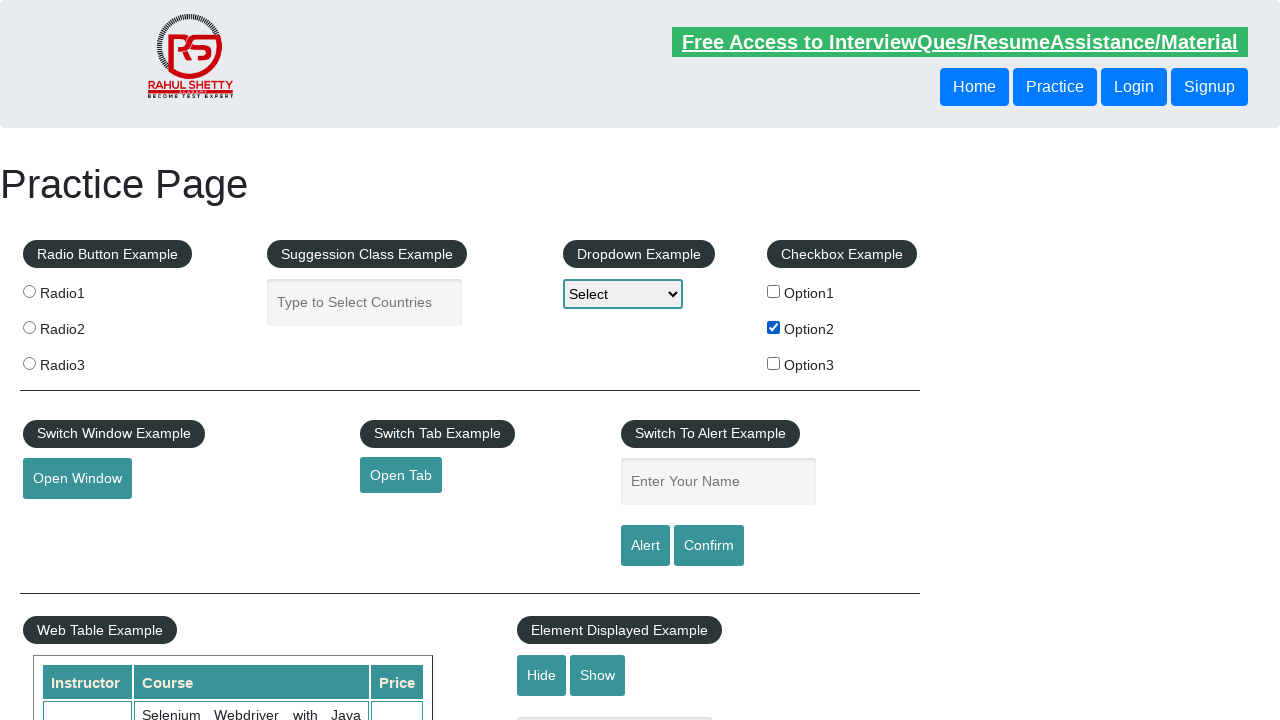

Selected the third radio button at (29, 363) on .radioButton >> nth=2
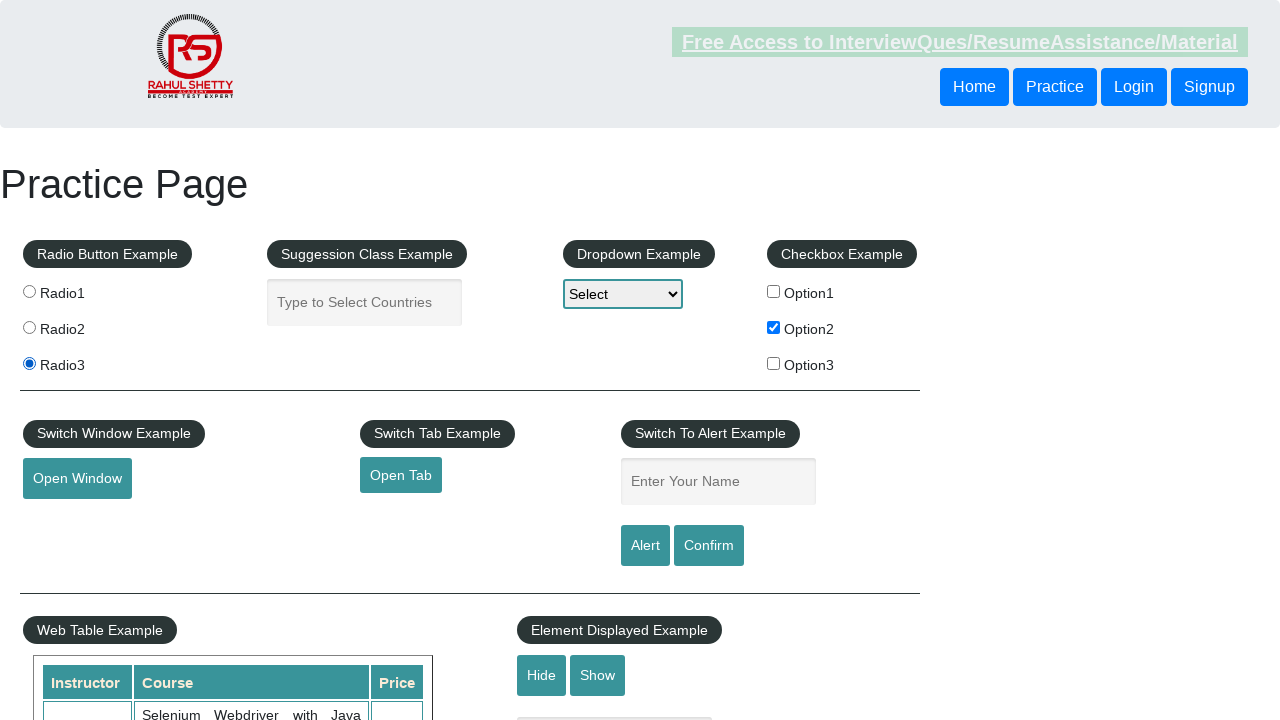

Verified text field is visible
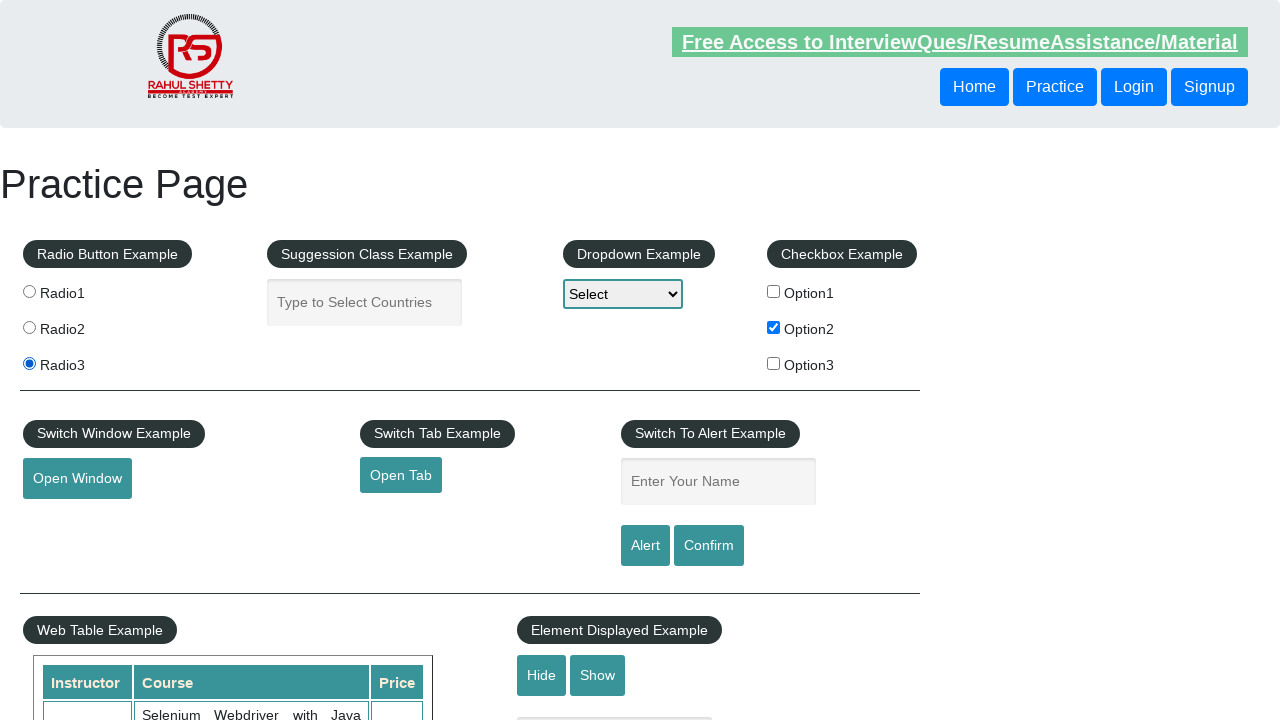

Clicked hide button to hide the text field at (542, 675) on #hide-textbox
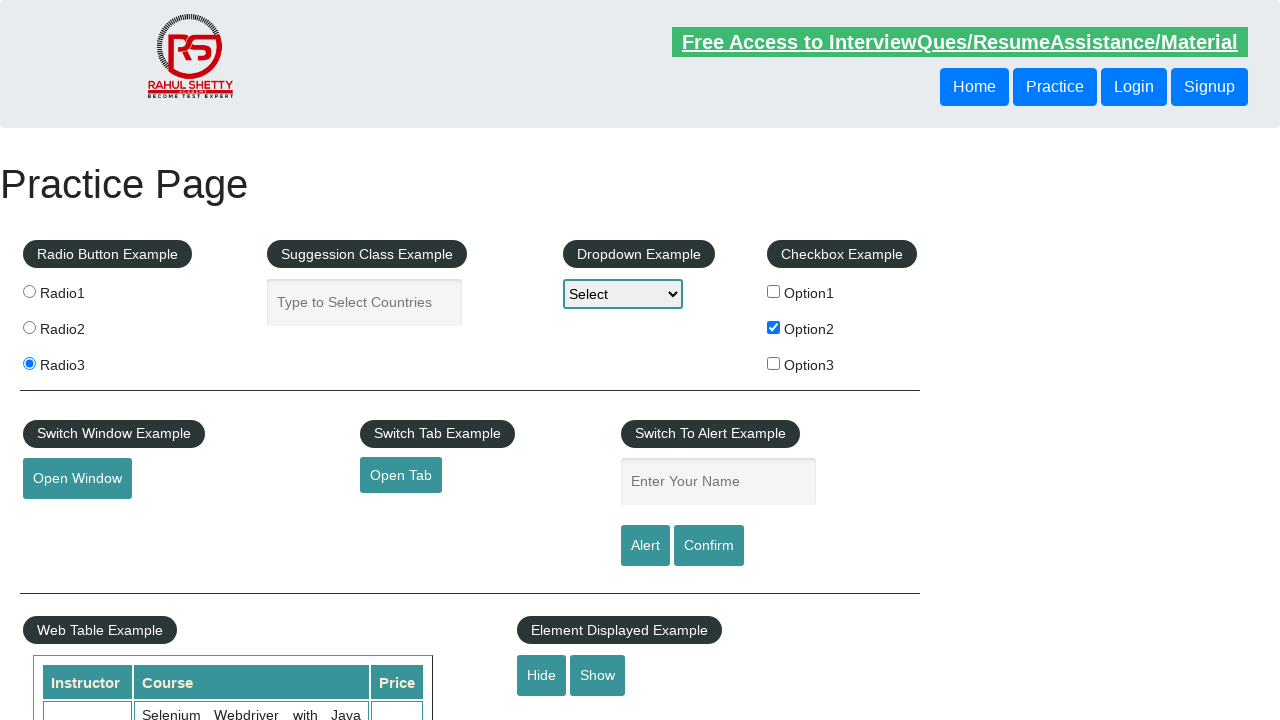

Verified text field is now hidden
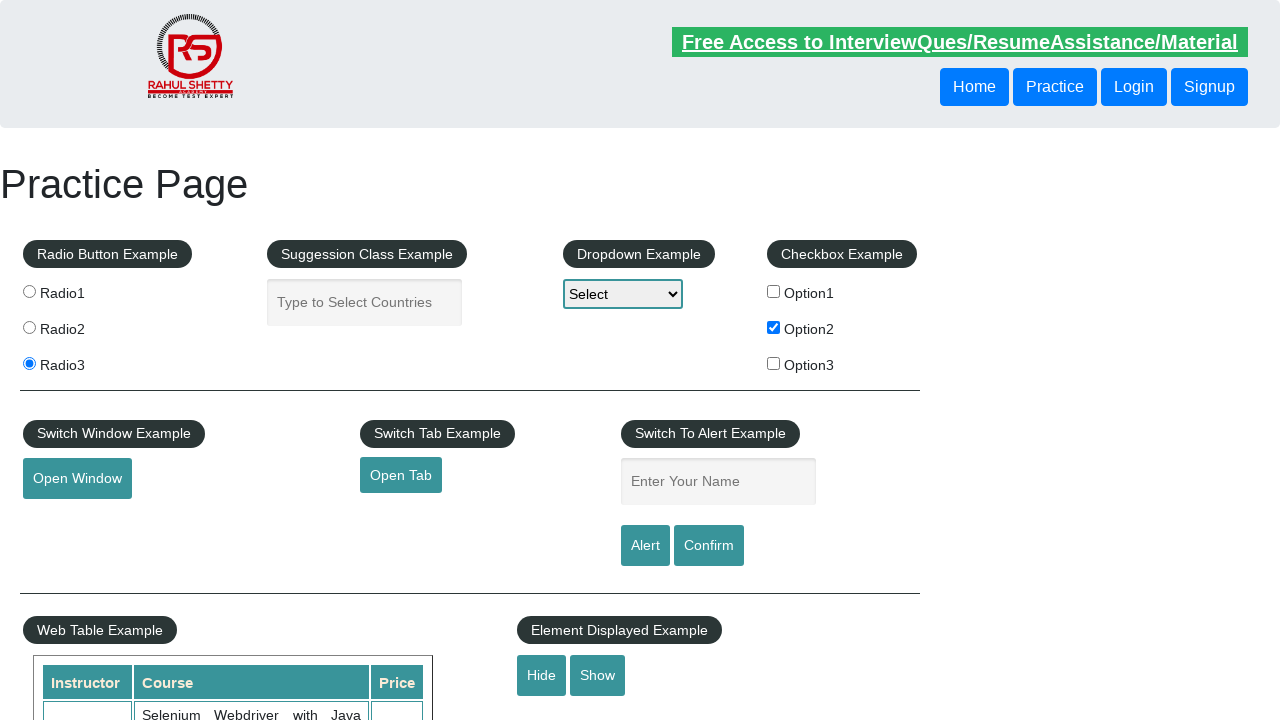

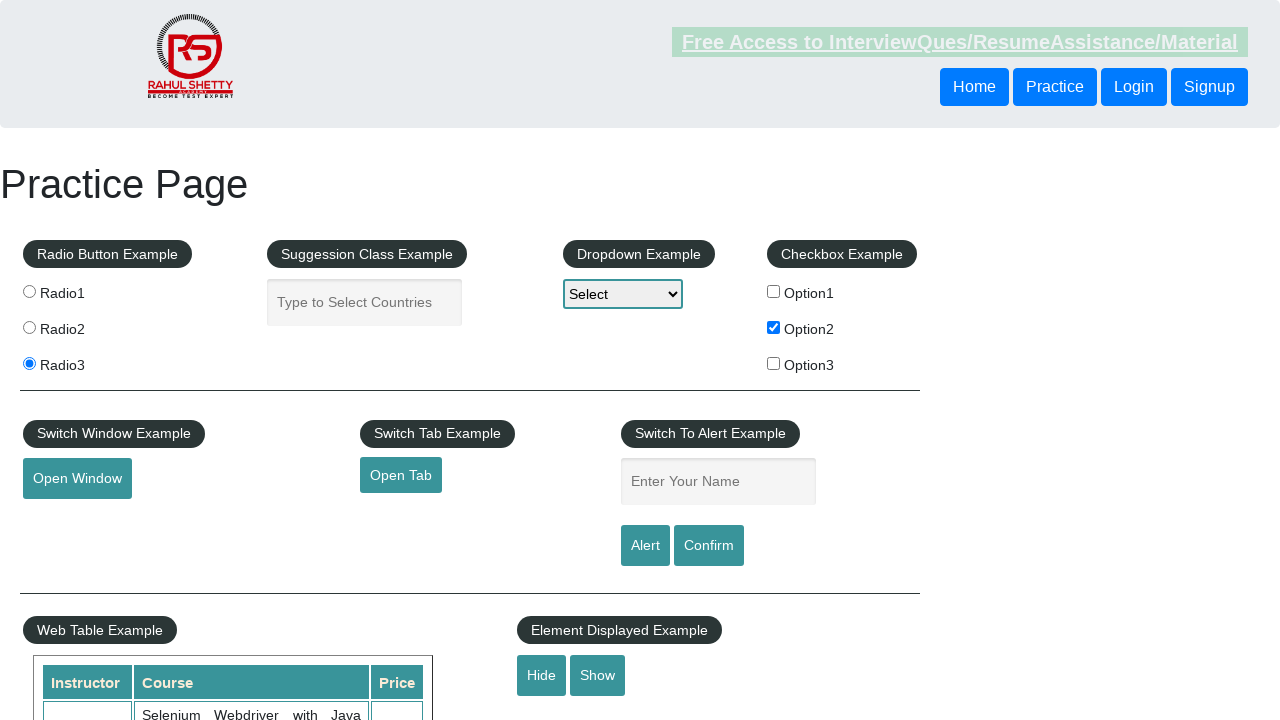